Tests handling a prompt JavaScript alert by entering text and accepting it

Starting URL: https://demoqa.com/alerts

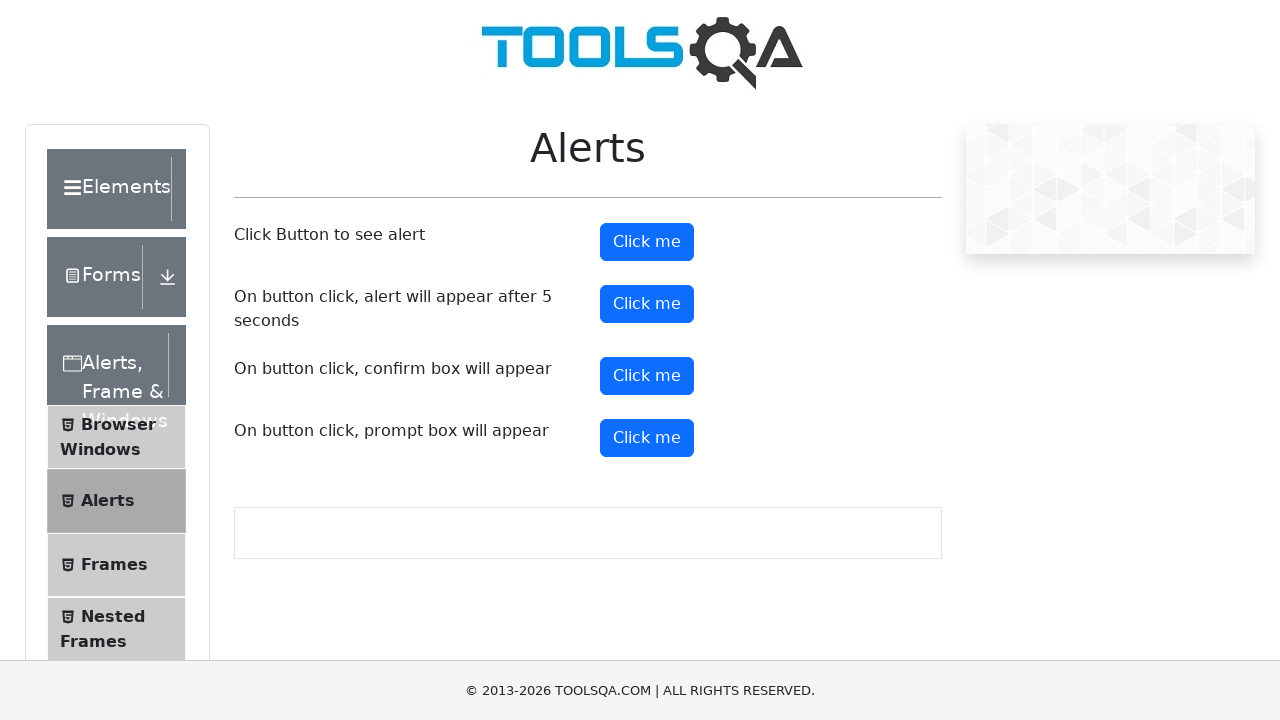

Set up dialog handler to accept prompt with text 'Hello from Playwright test'
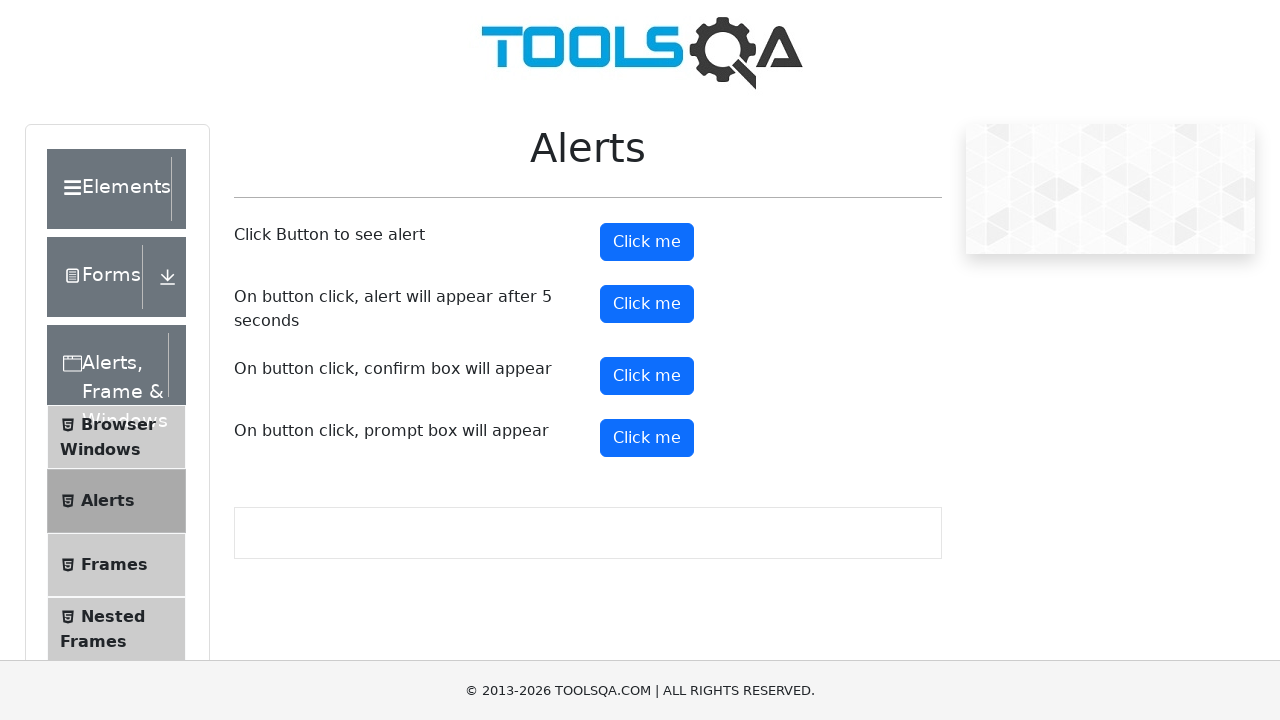

Clicked prompt alert button at (647, 438) on #promtButton
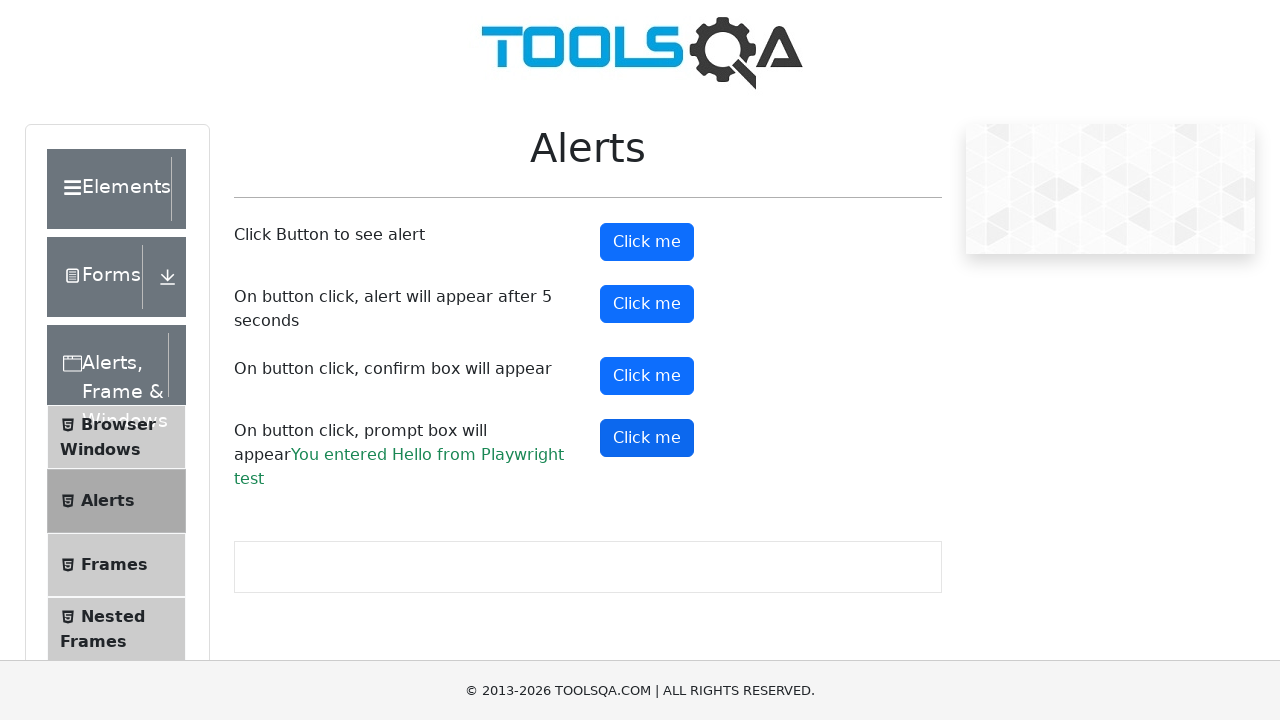

Prompt result text appeared after accepting the alert
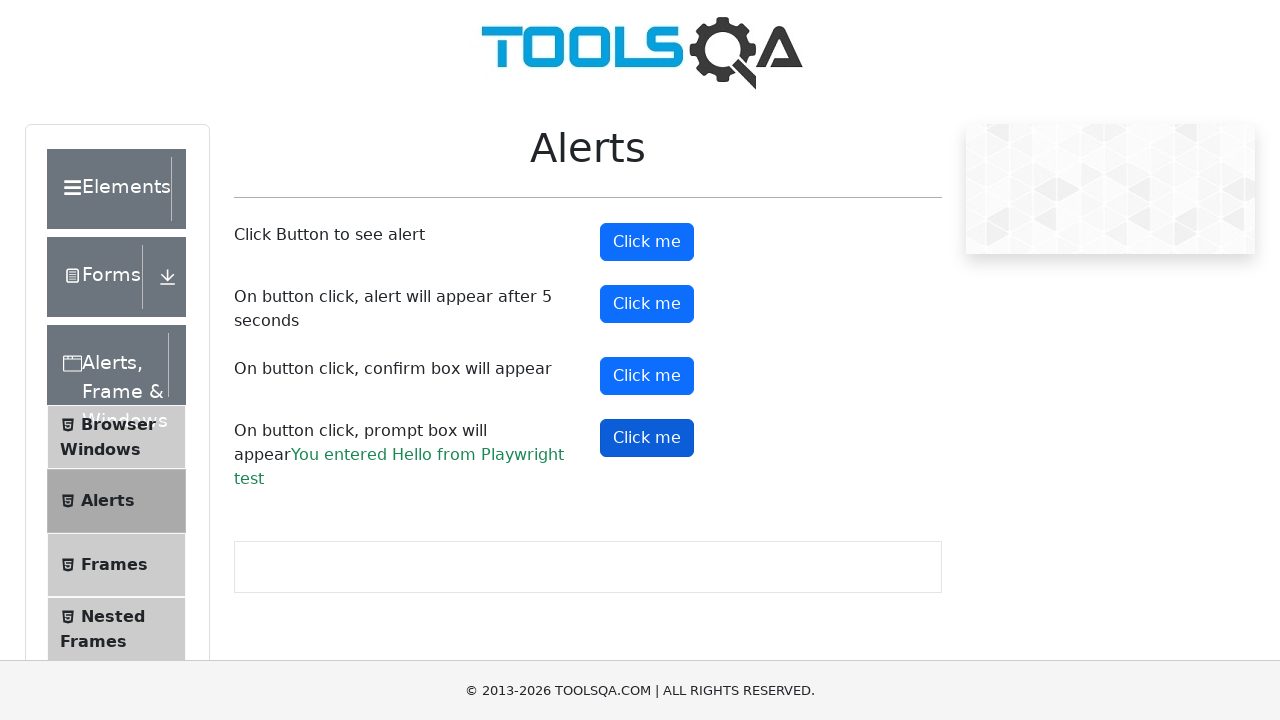

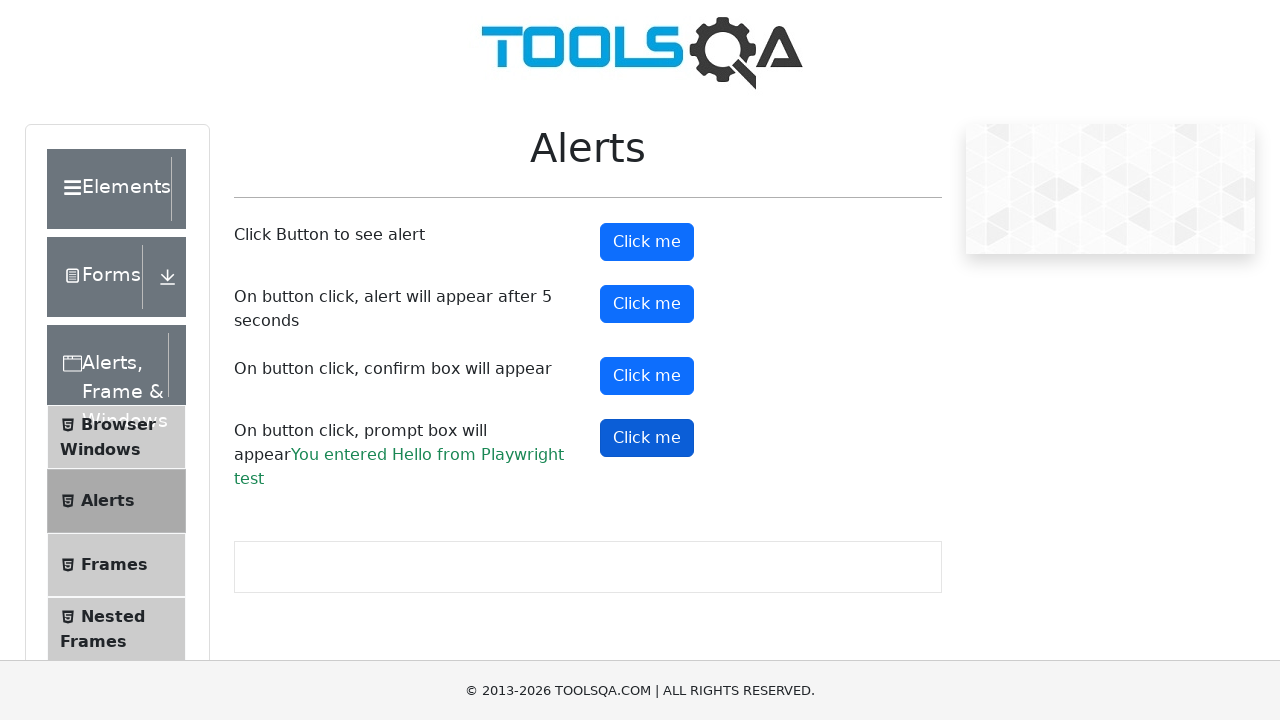